Navigates to the GCrit build3 website and waits for the page to load. This is a basic cross-browser compatibility test that verifies the page is accessible.

Starting URL: http://www.gcrit.com/build3/

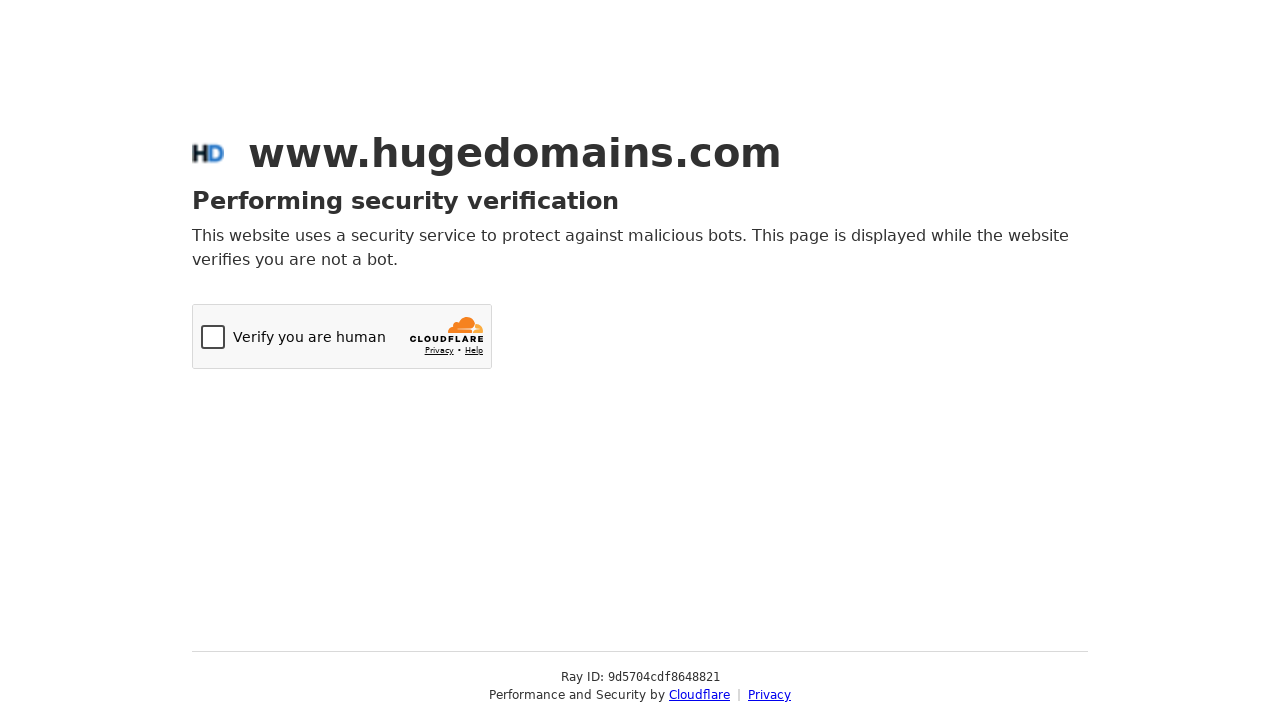

Navigated to GCrit build3 website
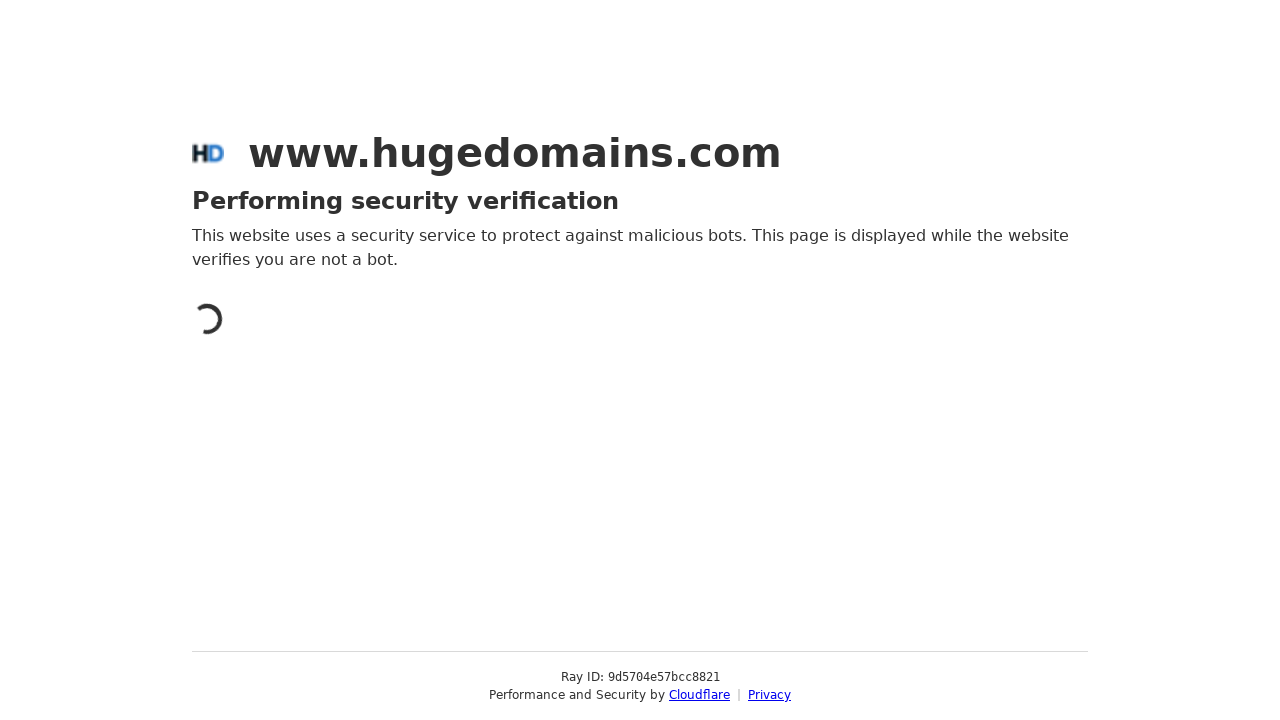

Page fully loaded - network idle state reached
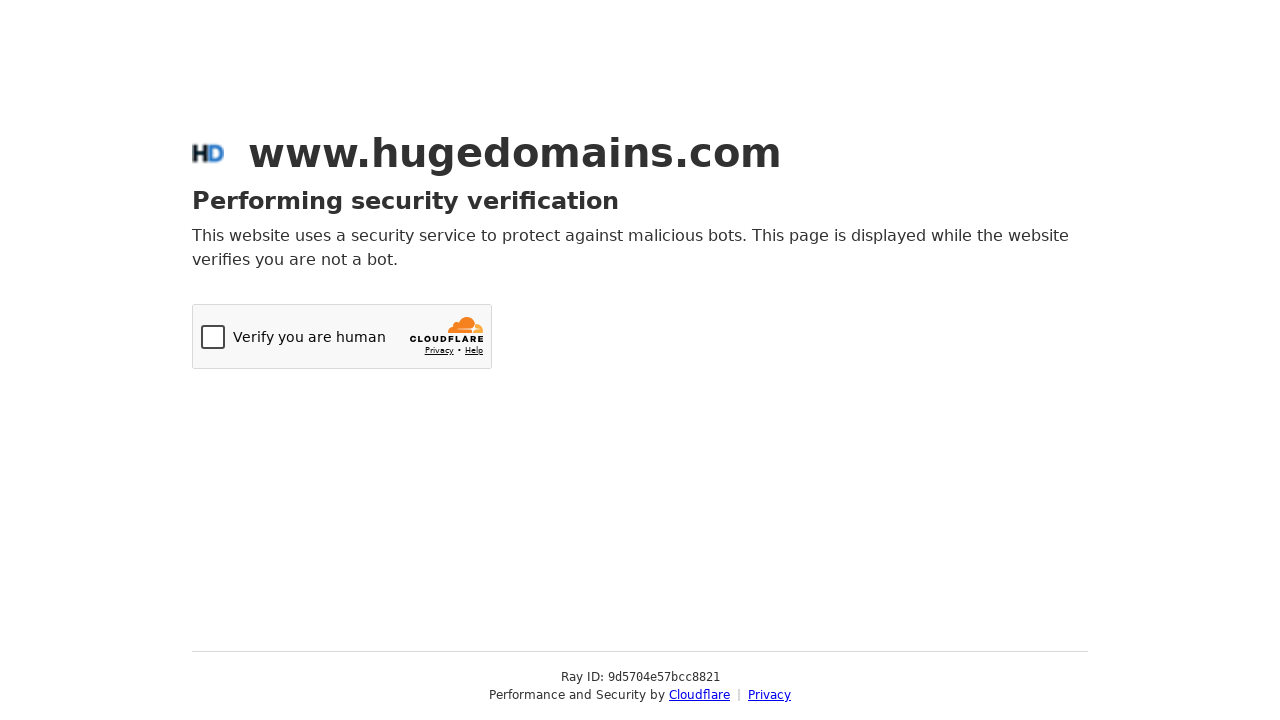

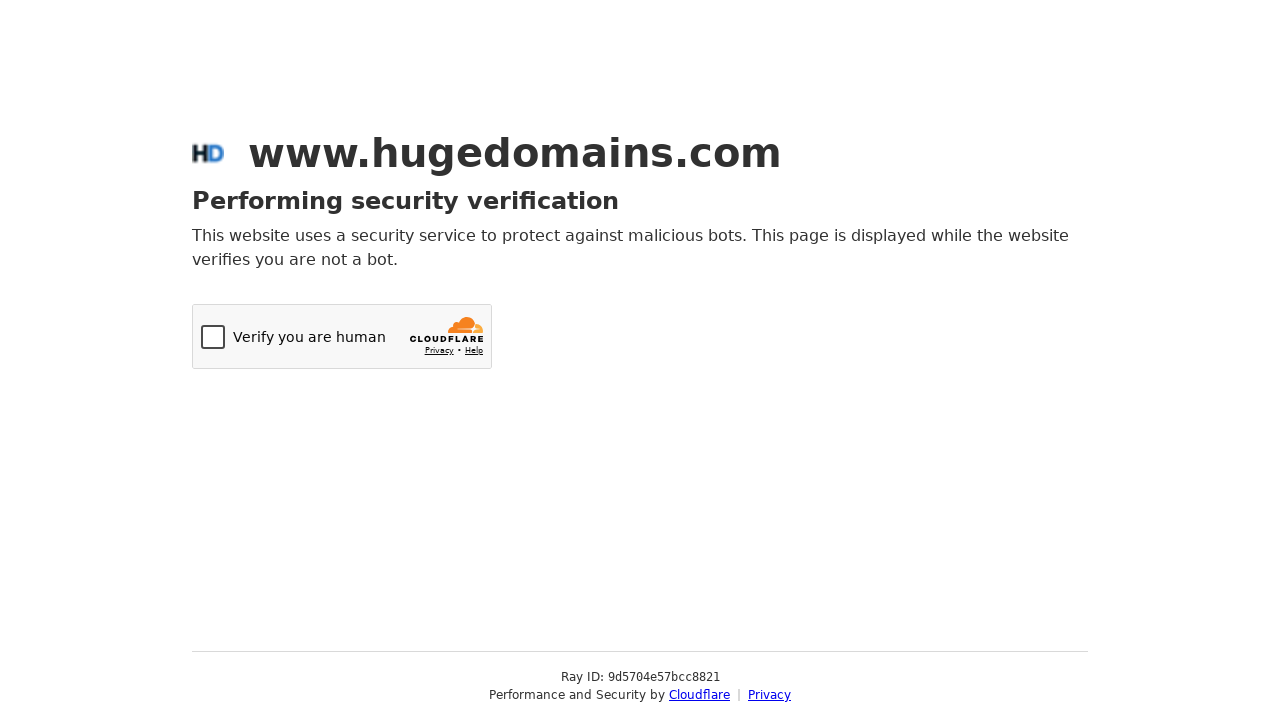